Tests handling a JavaScript prompt popup by clicking a button that triggers a prompt dialog, entering text, and accepting it

Starting URL: https://demoqa.com/alerts

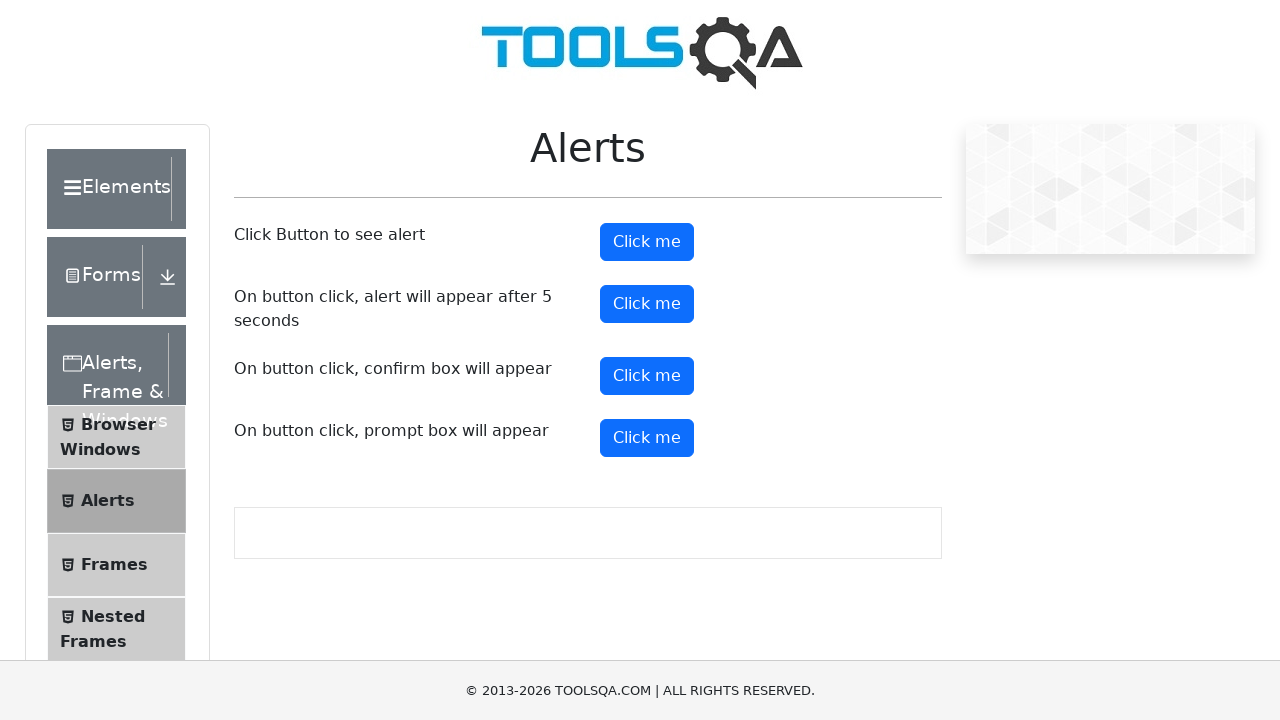

Set up dialog handler to accept prompt with text 'vishal'
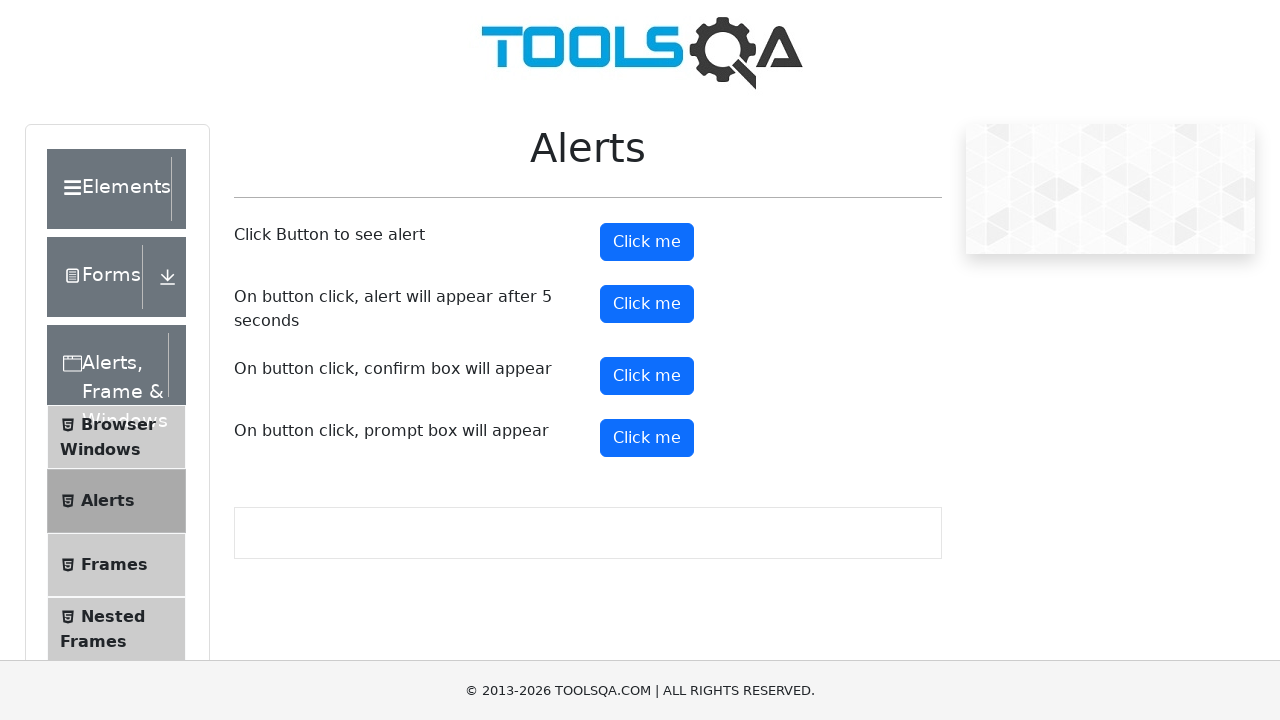

Clicked prompt button to trigger JavaScript prompt dialog at (647, 438) on #promtButton
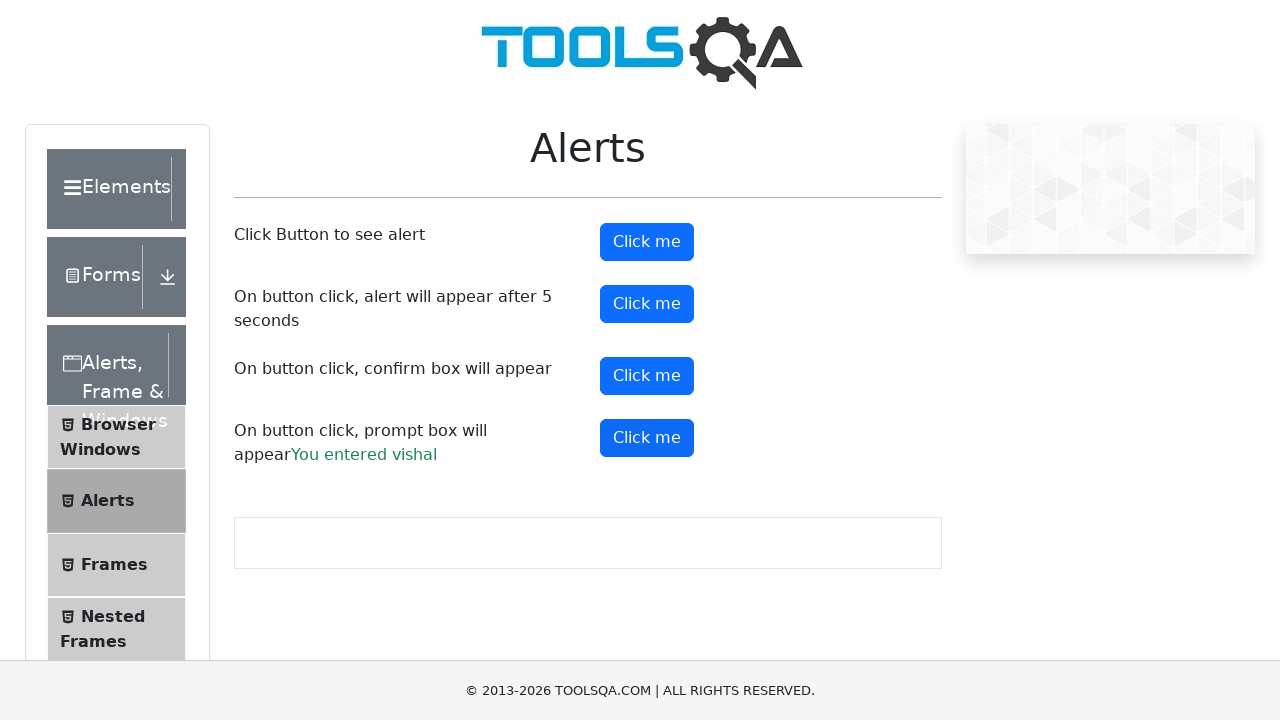

Waited for prompt dialog to be processed
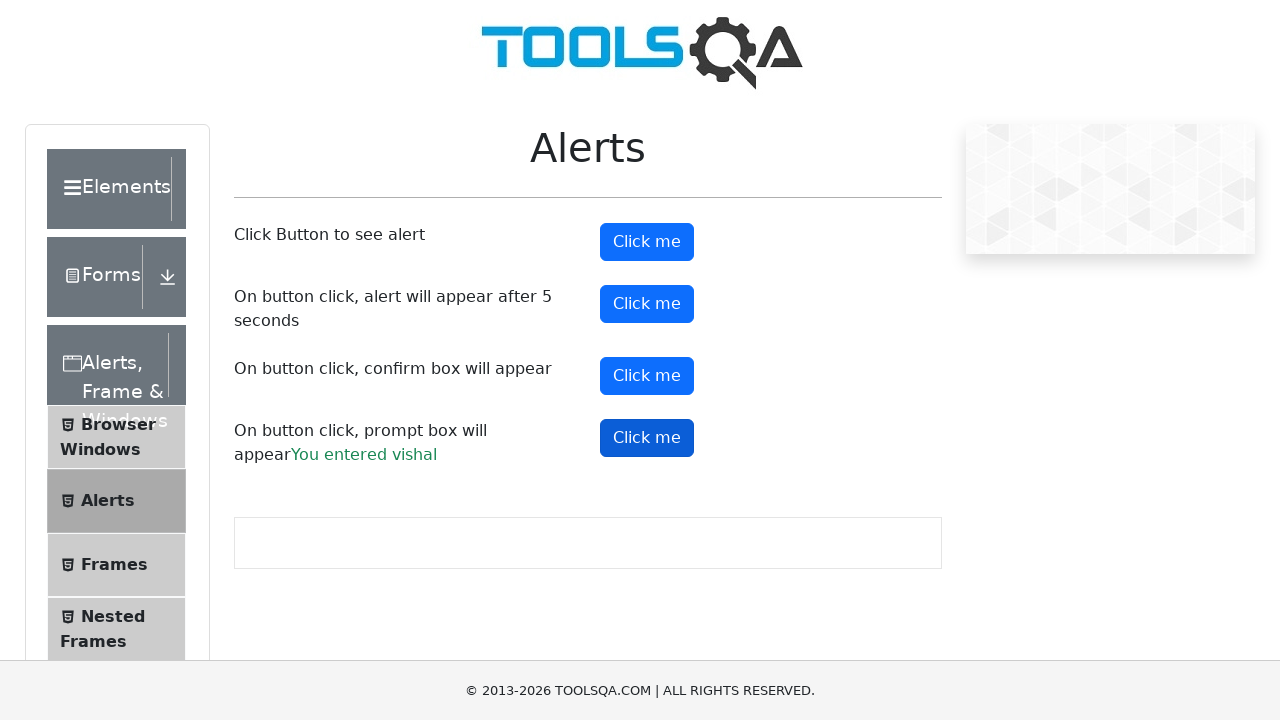

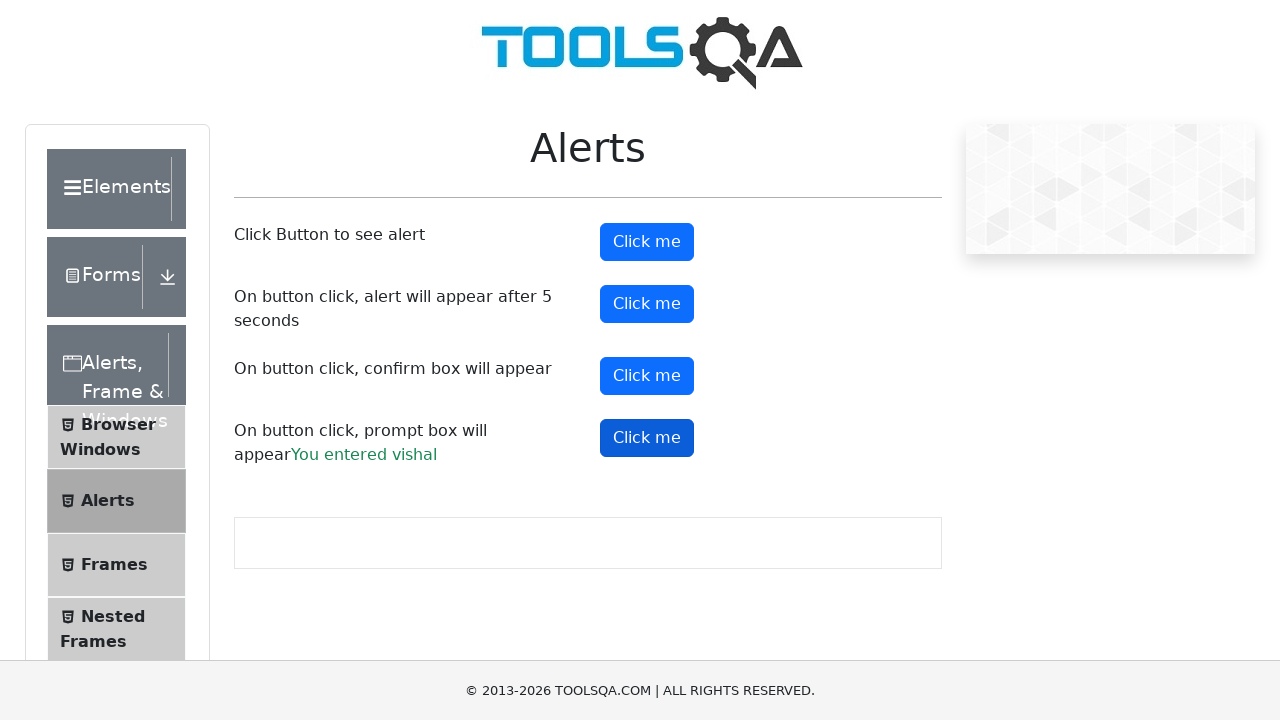